Searches for property information by owner name on the Virgin Islands property tax website

Starting URL: https://propertytax.vi.gov/

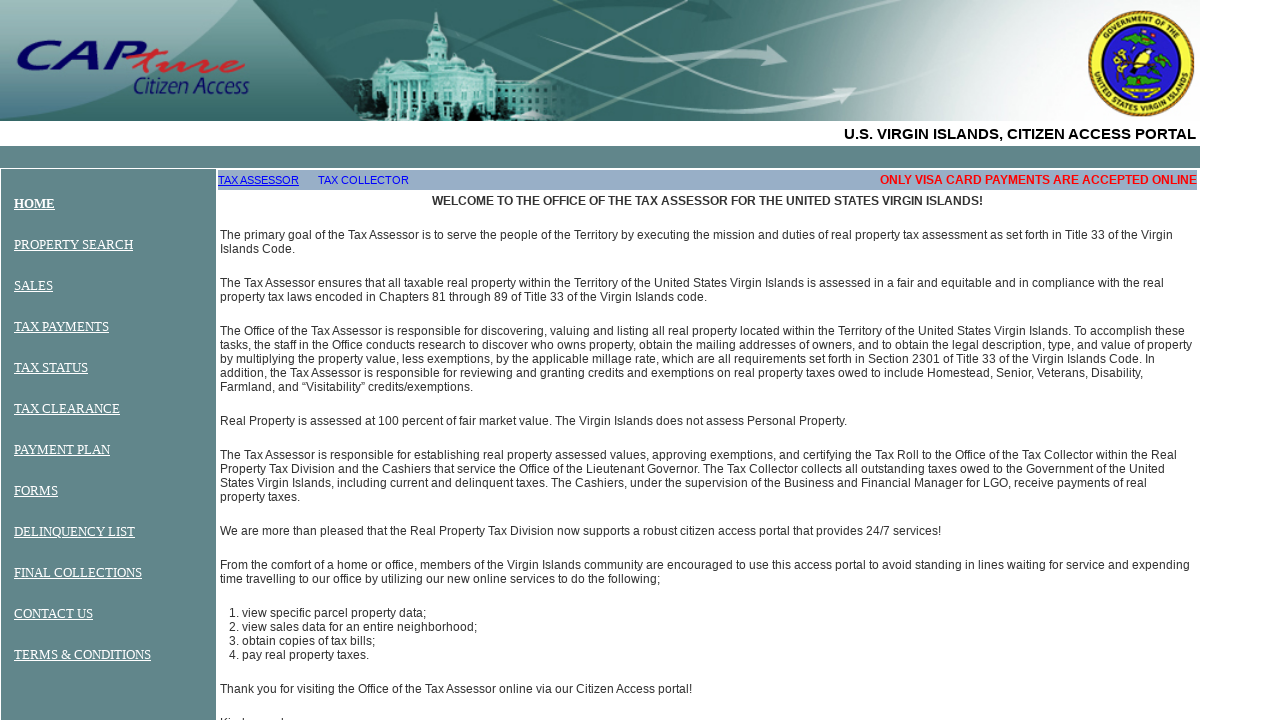

Clicked on PROPERTY SEARCH button at (88, 245) on input[value='PROPERTY SEARCH']
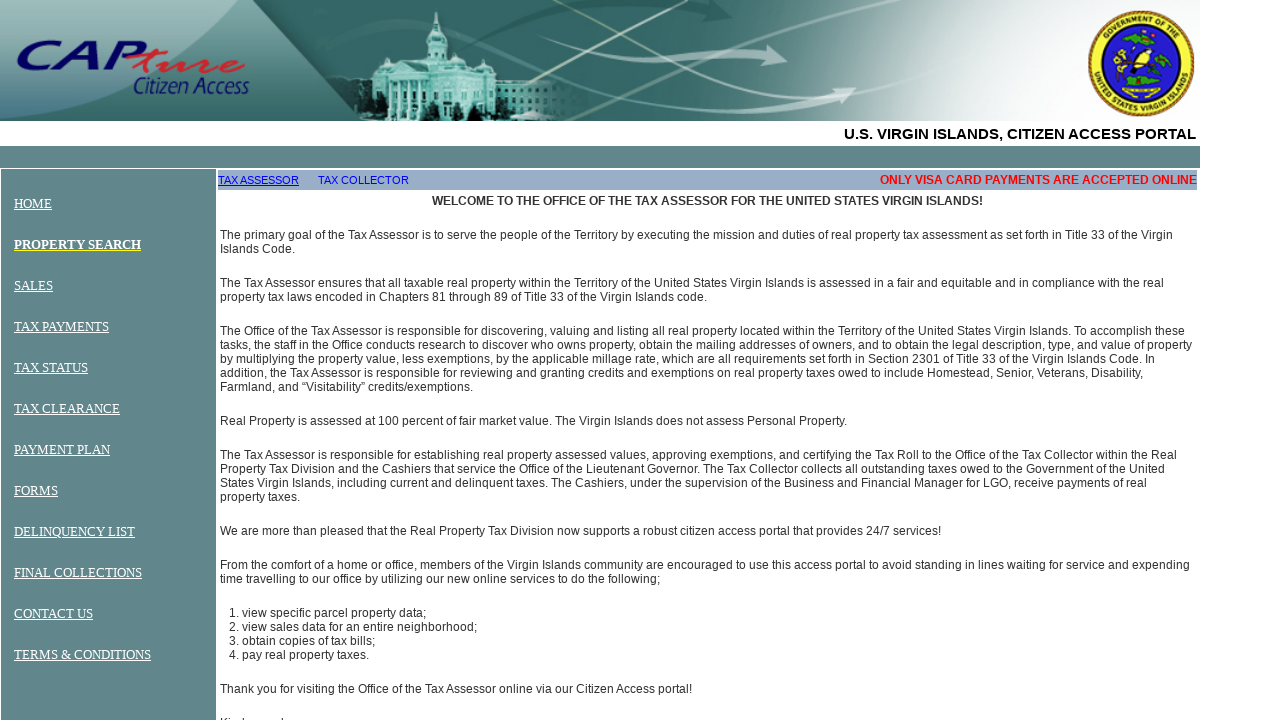

Waited for iframe to load
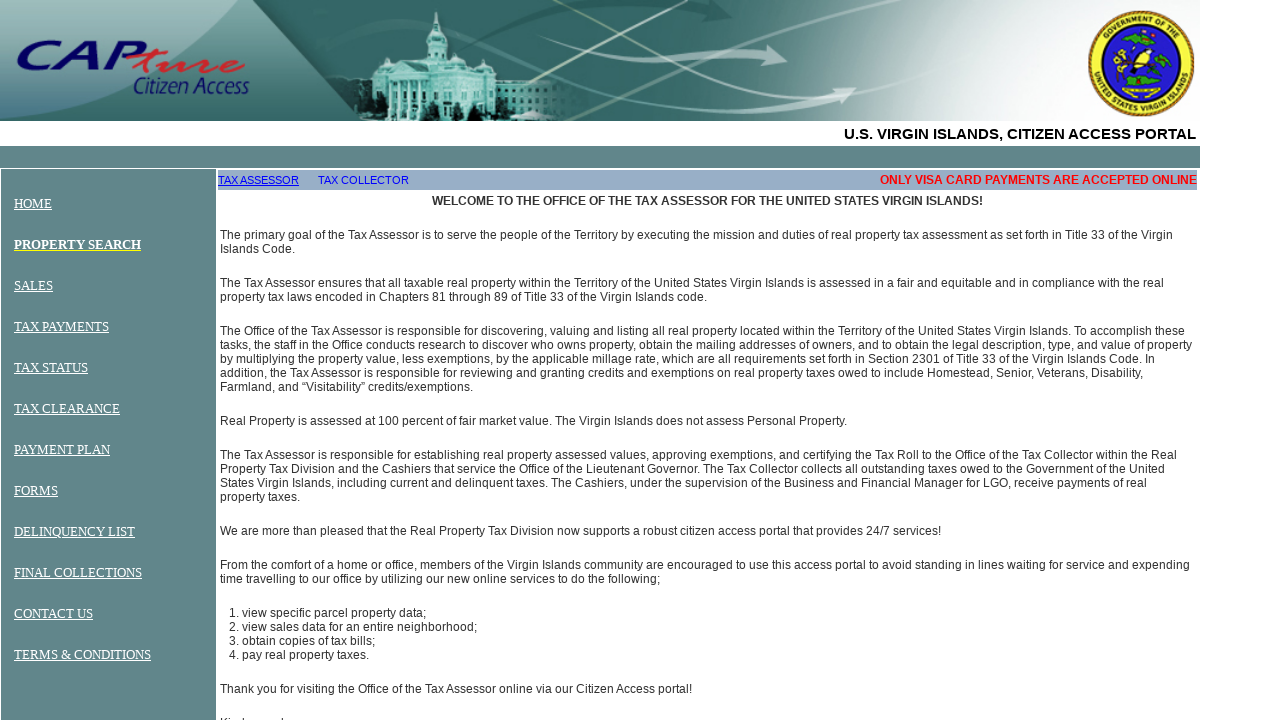

Located iframe for property search form
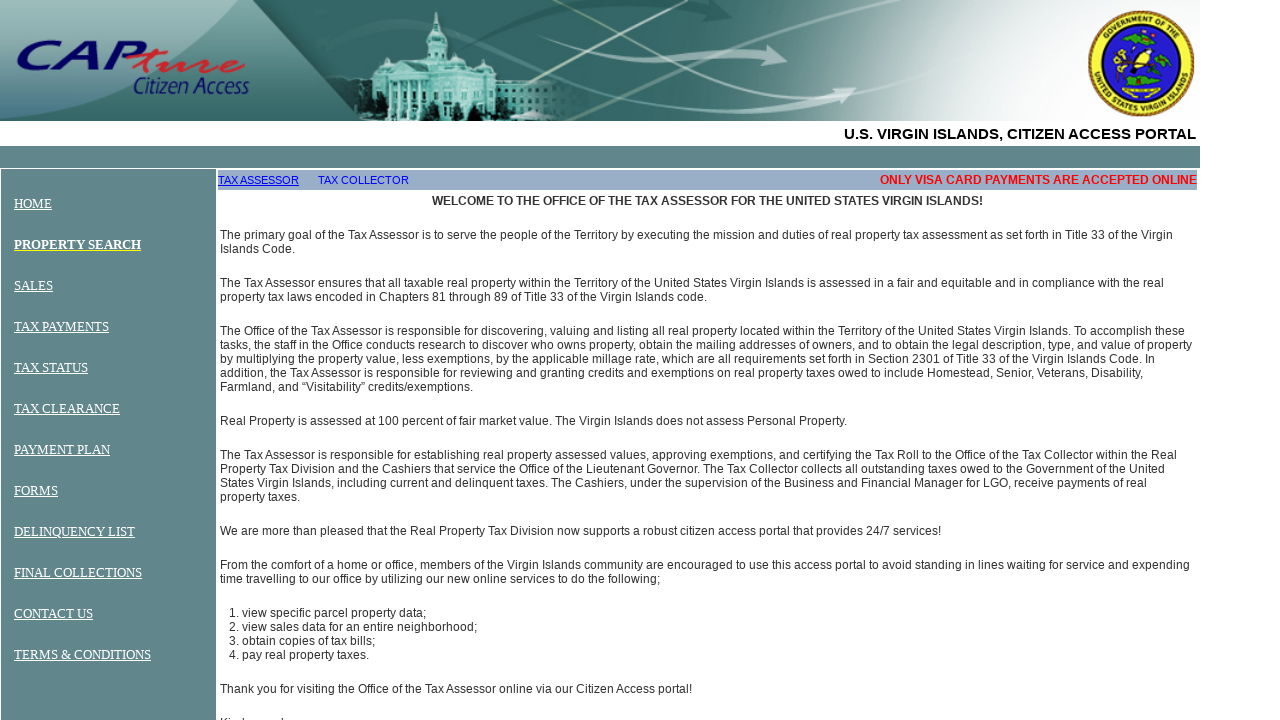

Entered owner name 'krigger-johnson' in search field on iframe >> nth=0 >> internal:control=enter-frame >> #NameSearchText
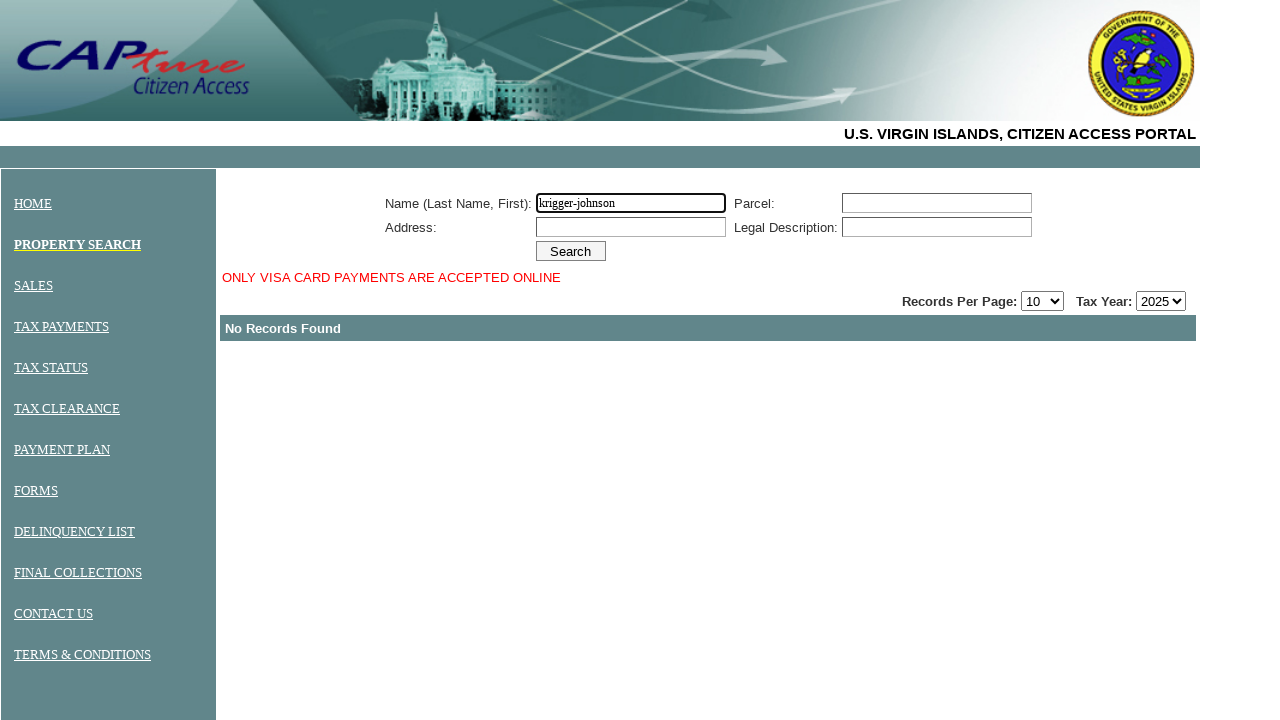

Clicked search button to query property information at (571, 251) on iframe >> nth=0 >> internal:control=enter-frame >> #Search
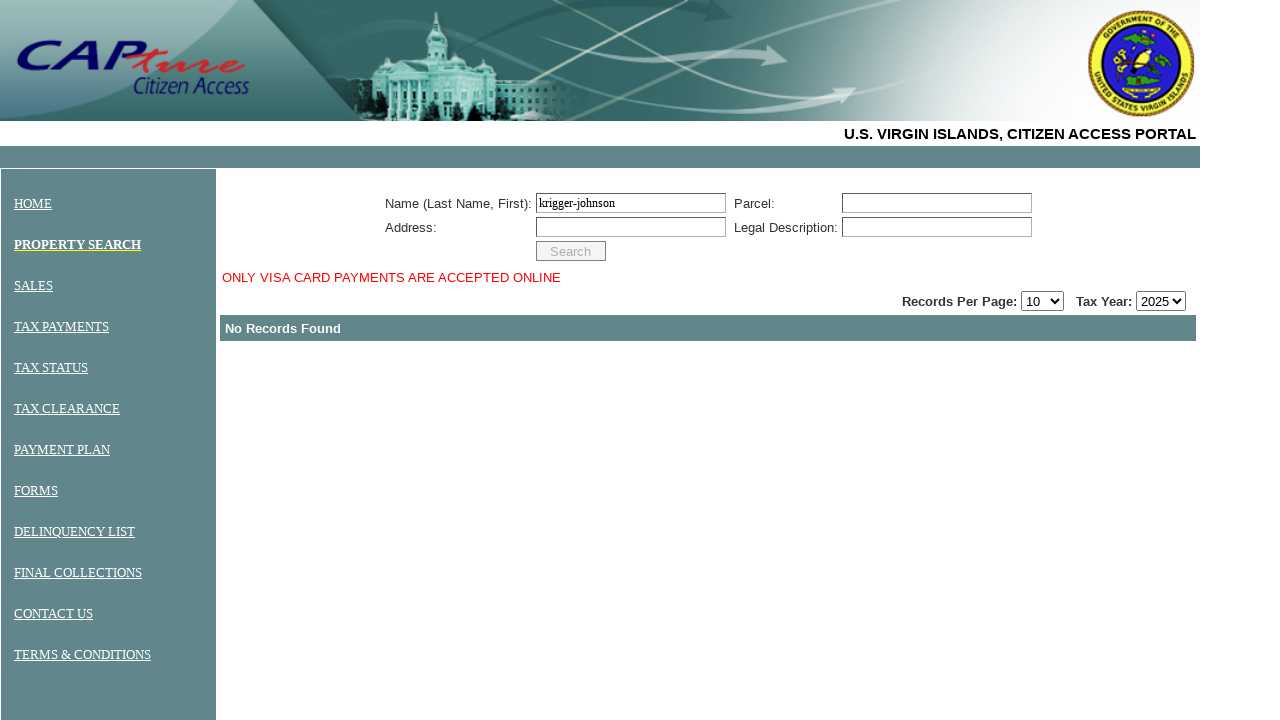

Search results loaded and displayed in table
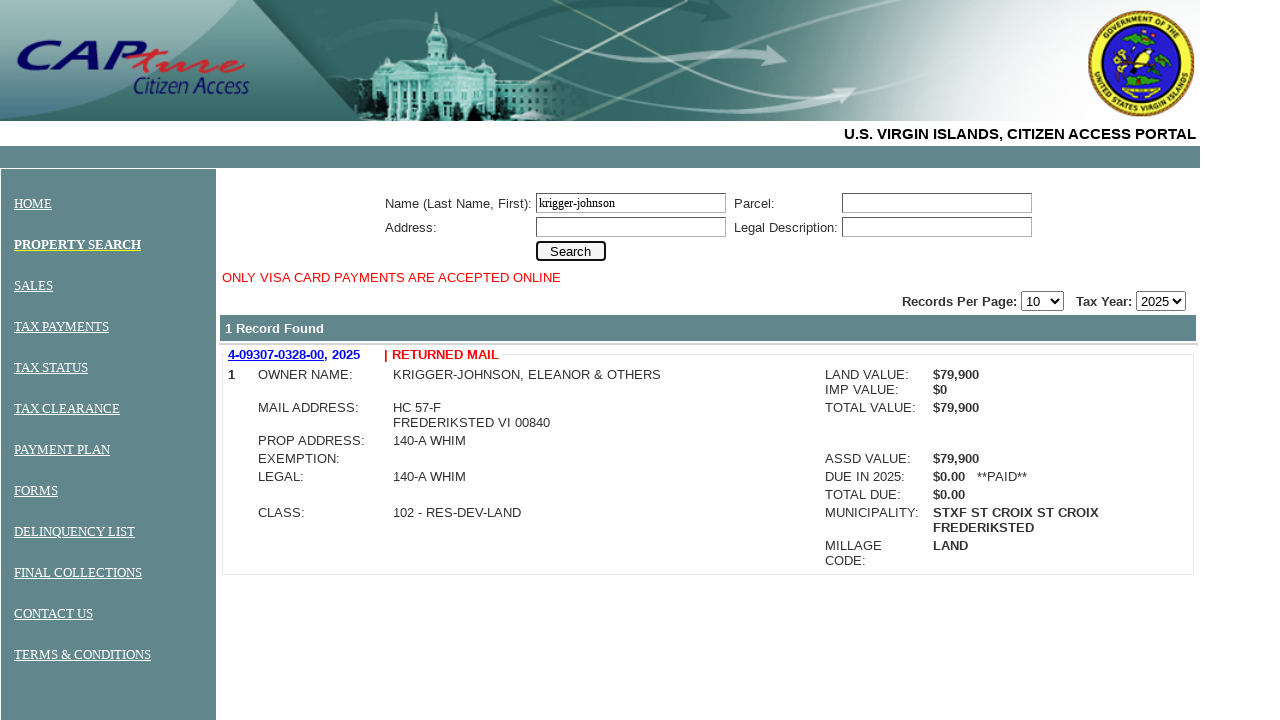

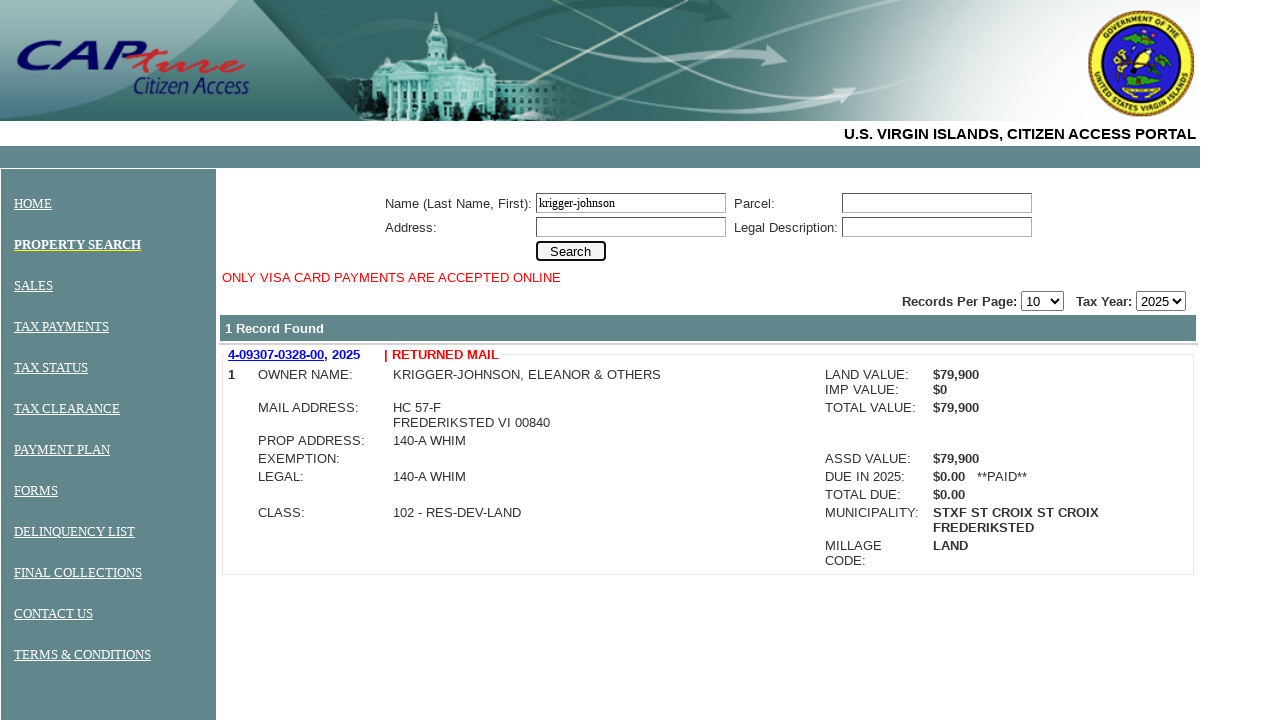